Tests an explicit wait scenario where the script waits for a price element to show "100", clicks a book button, calculates a mathematical function based on a displayed value, enters the answer, and submits the form.

Starting URL: http://suninjuly.github.io/explicit_wait2.html

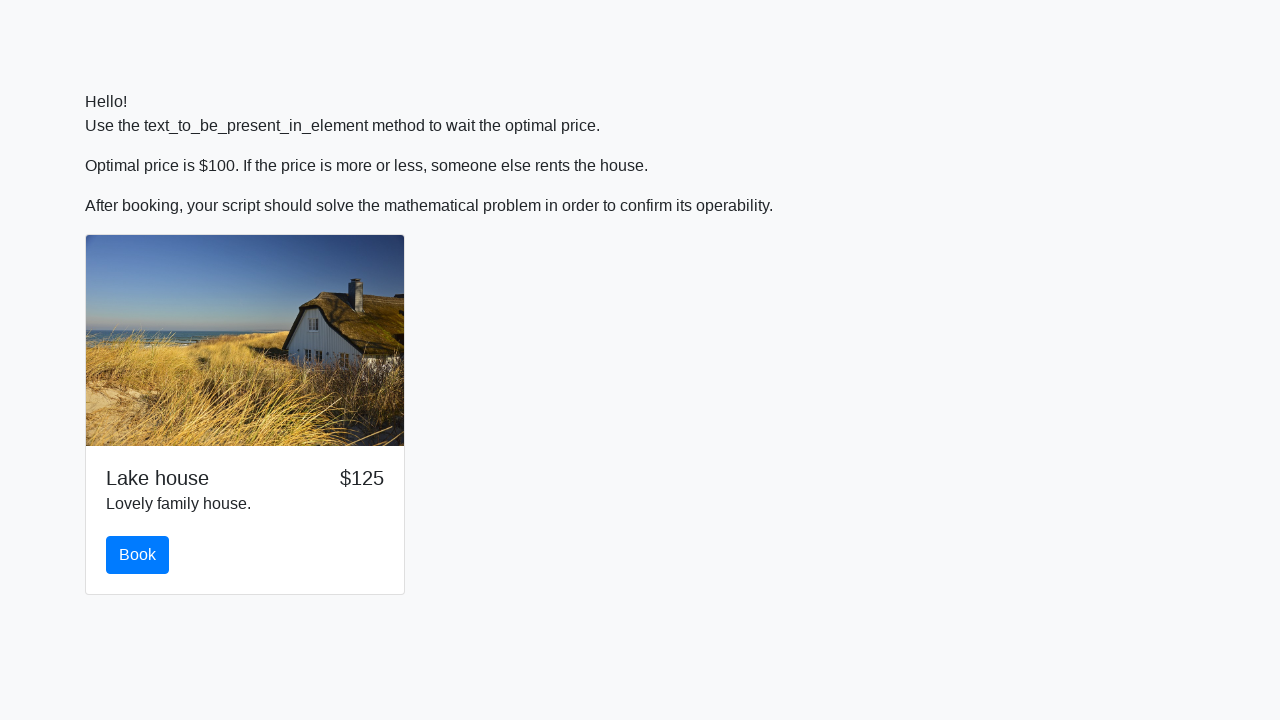

Waited for price element to display '100'
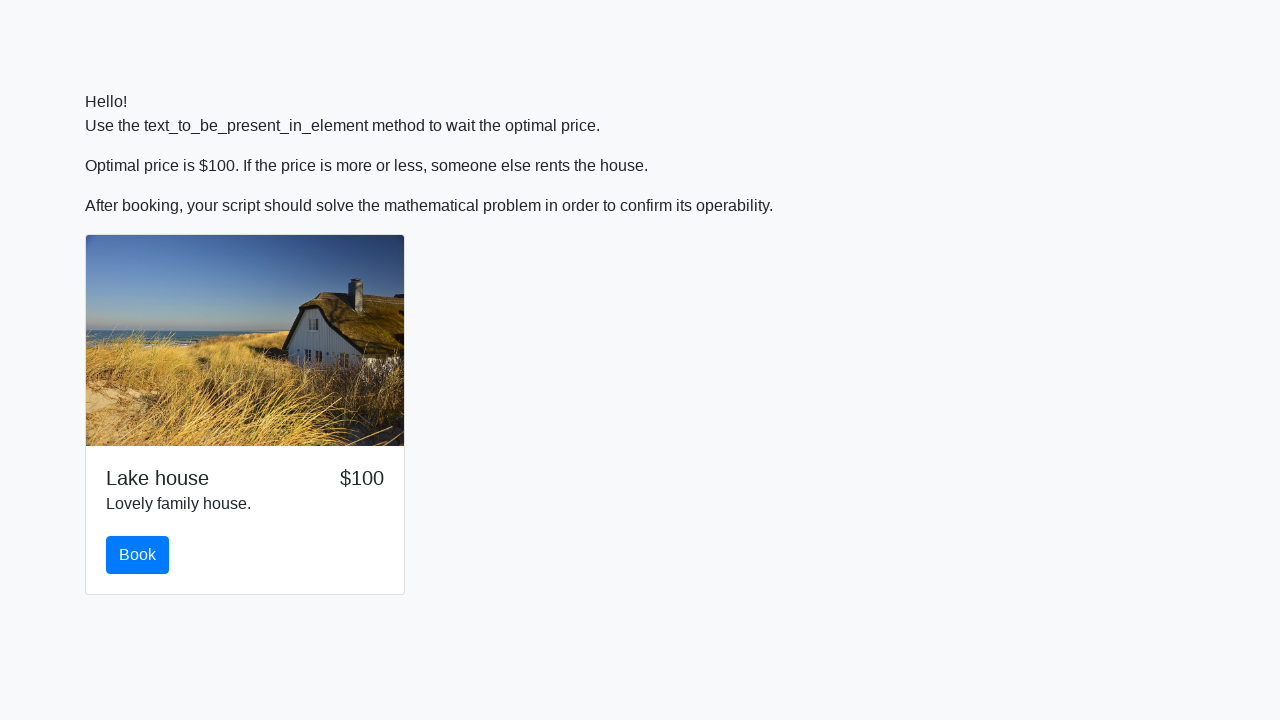

Clicked the book button at (138, 555) on #book
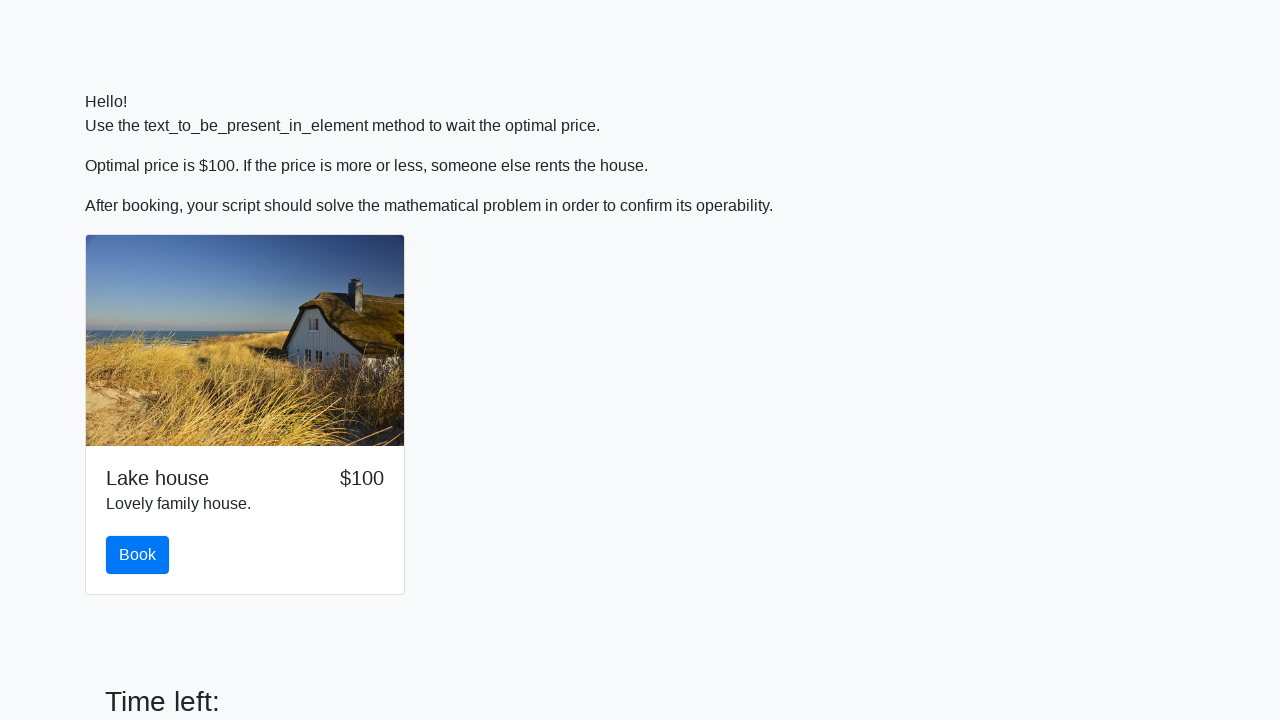

Retrieved x value from input_value element: 905
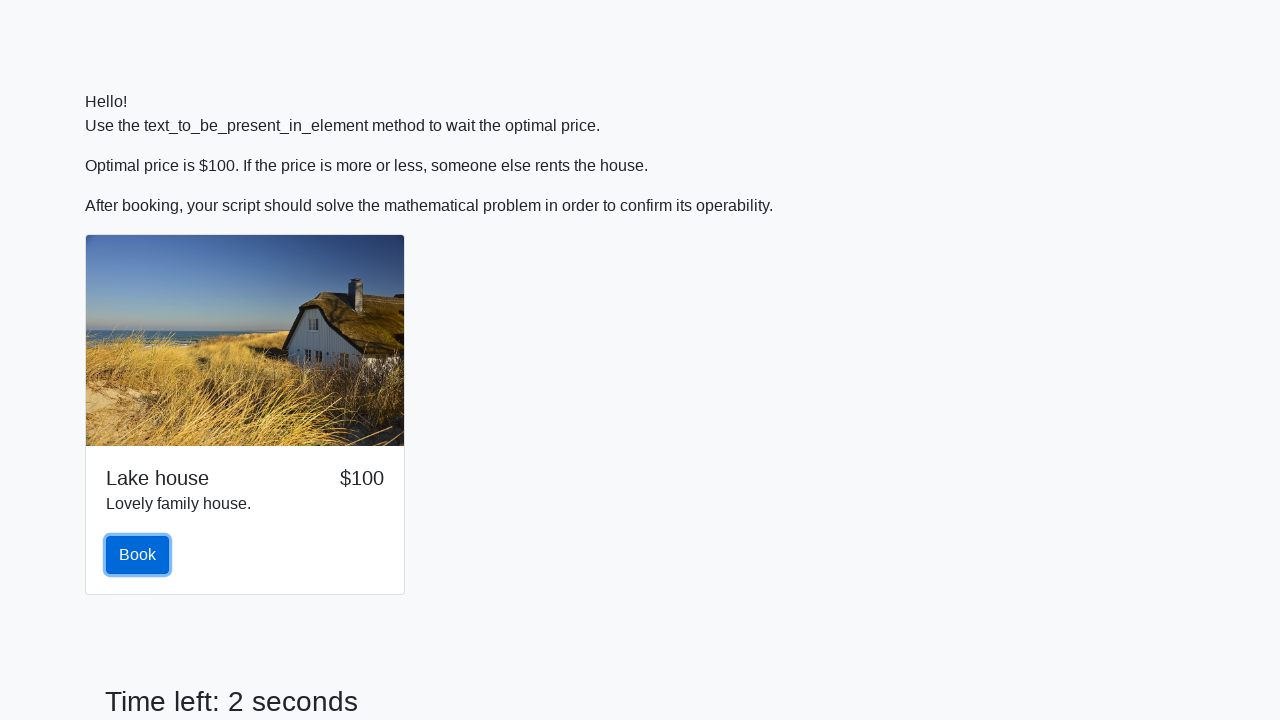

Calculated mathematical function result: 0.9685650439206436
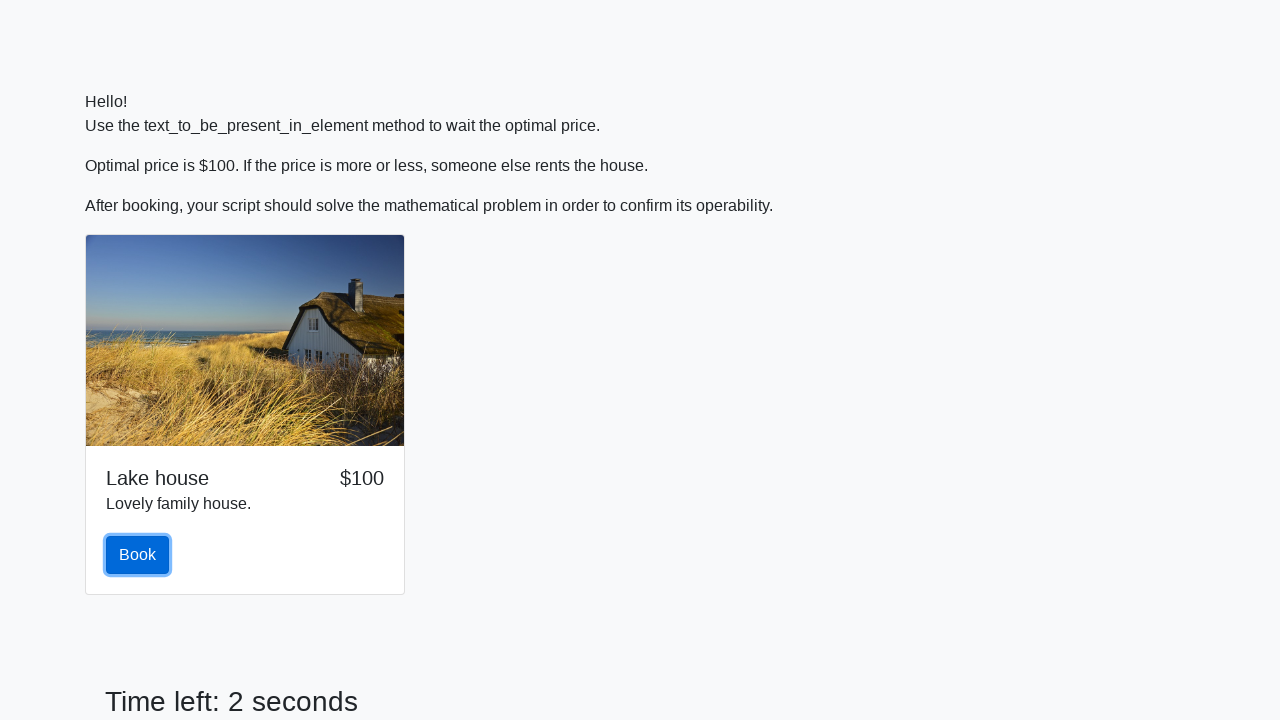

Entered calculated answer '0.9685650439206436' in the answer field on #answer
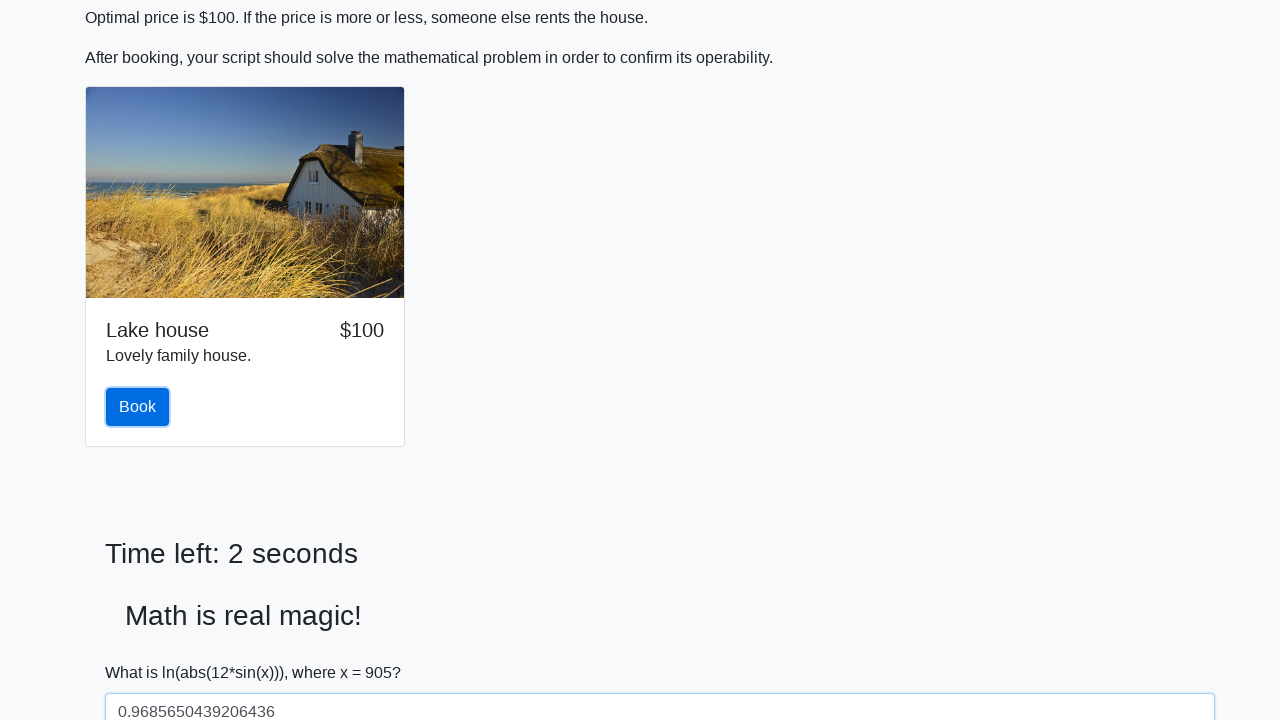

Clicked the Submit button to complete the form at (143, 651) on #solve
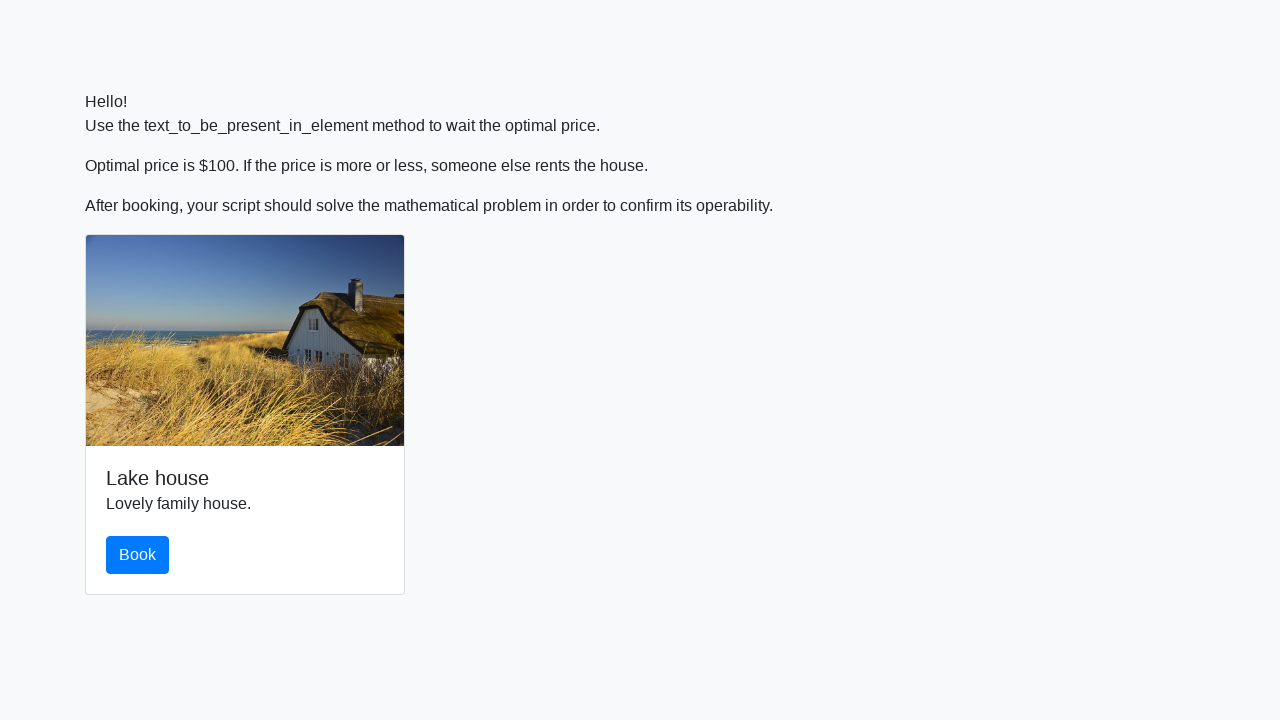

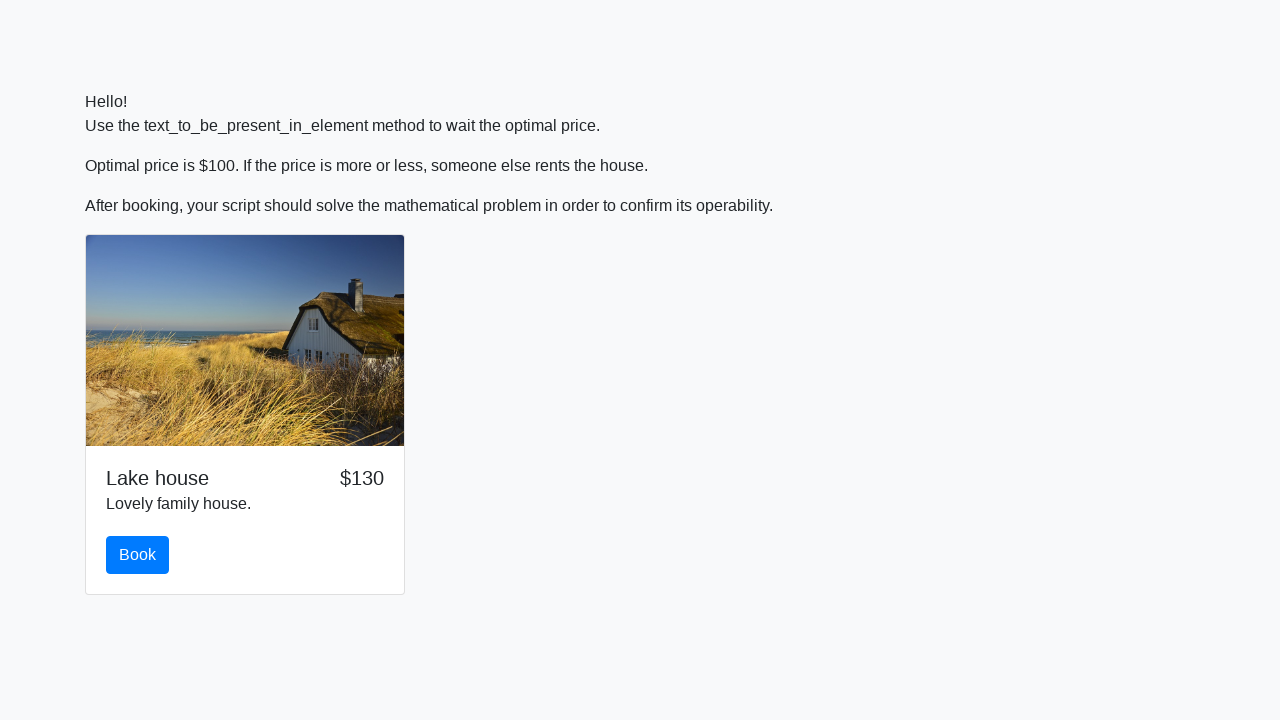